Tests navigation to the Admin Page by clicking the Admin Page link and verifying the URL changes

Starting URL: https://parabank.parasoft.com/parabank/index.htm

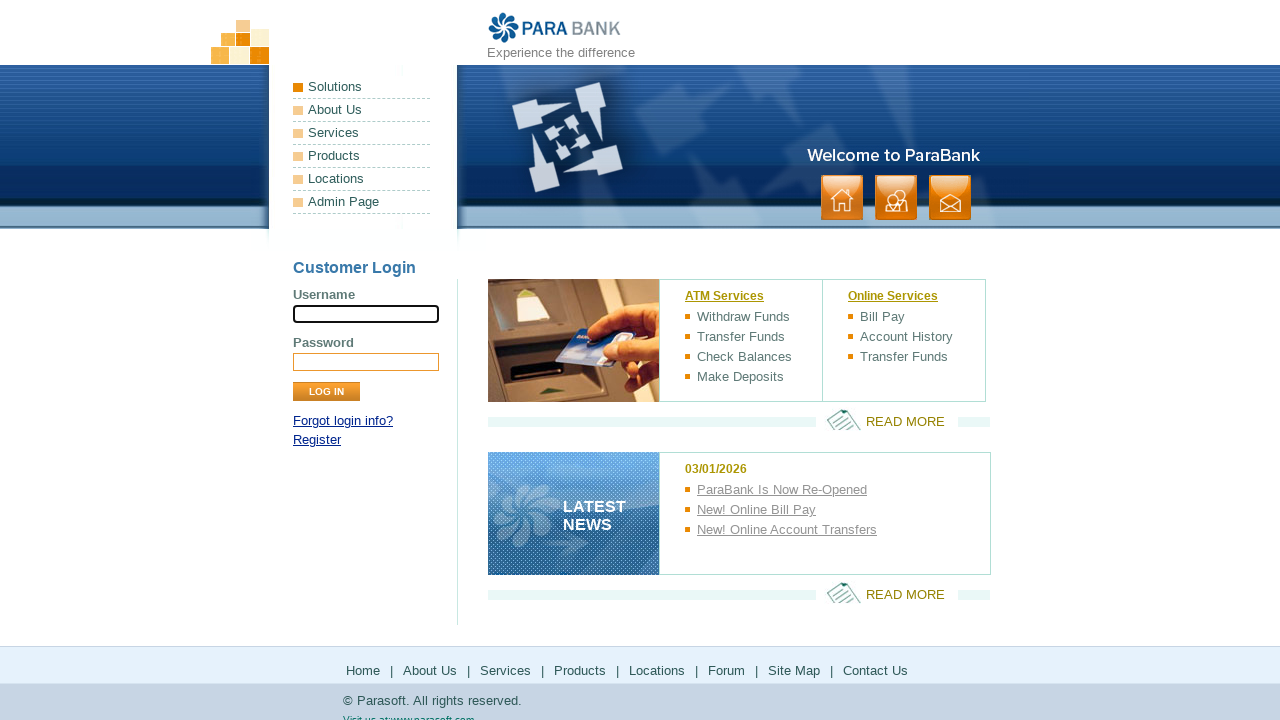

Clicked Admin Page link at (362, 202) on text=Admin Page
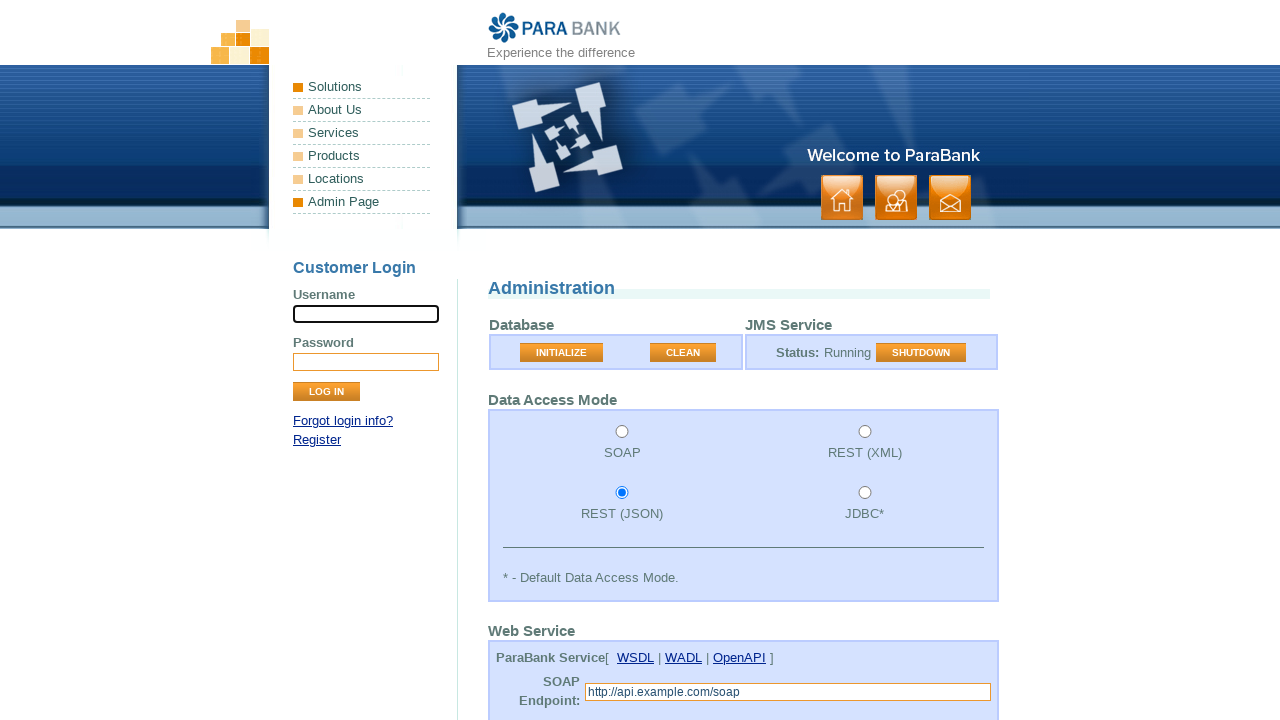

Waited 2 seconds
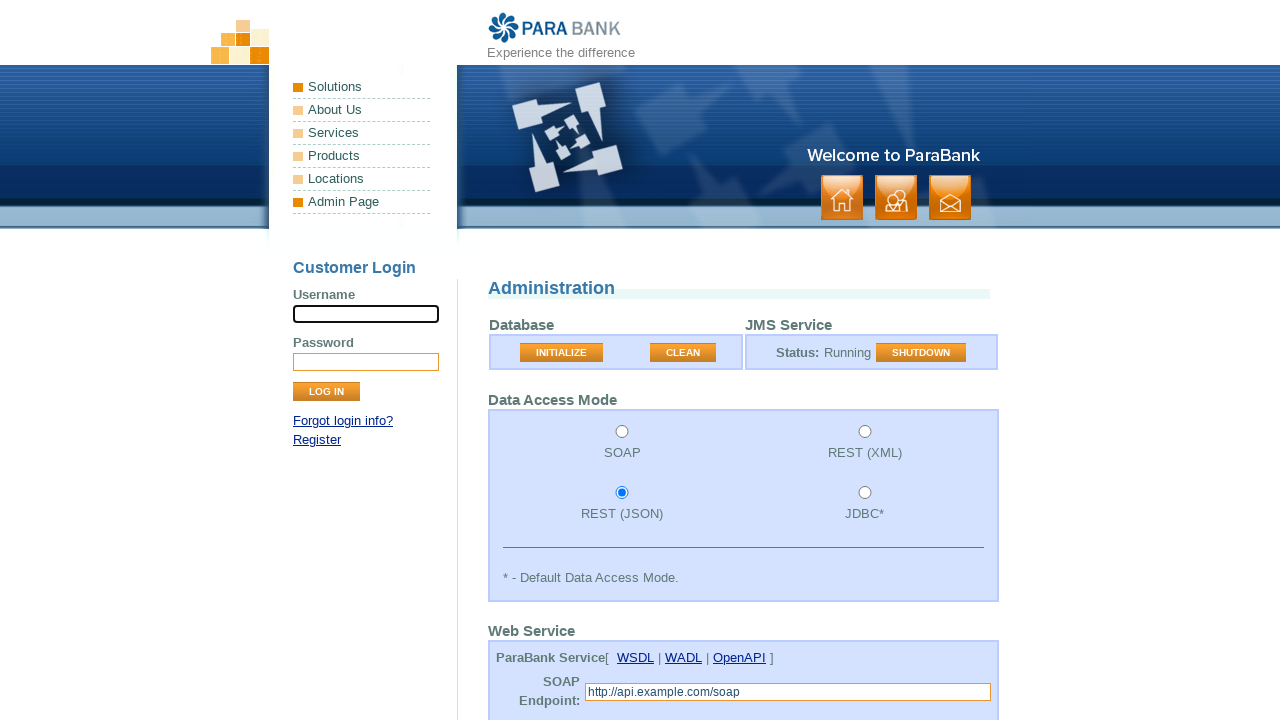

Clicked Admin Page link again at (362, 202) on text=Admin Page
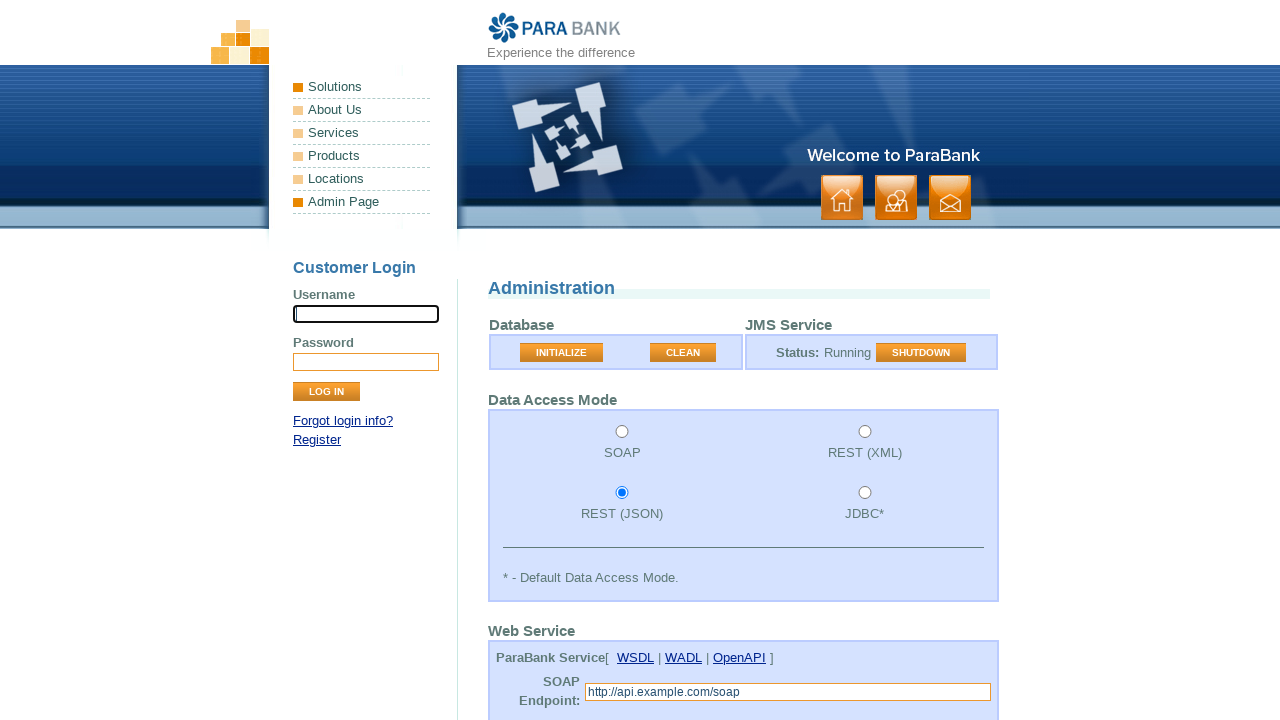

Verified navigation to admin page - URL is https://parabank.parasoft.com/parabank/admin.htm
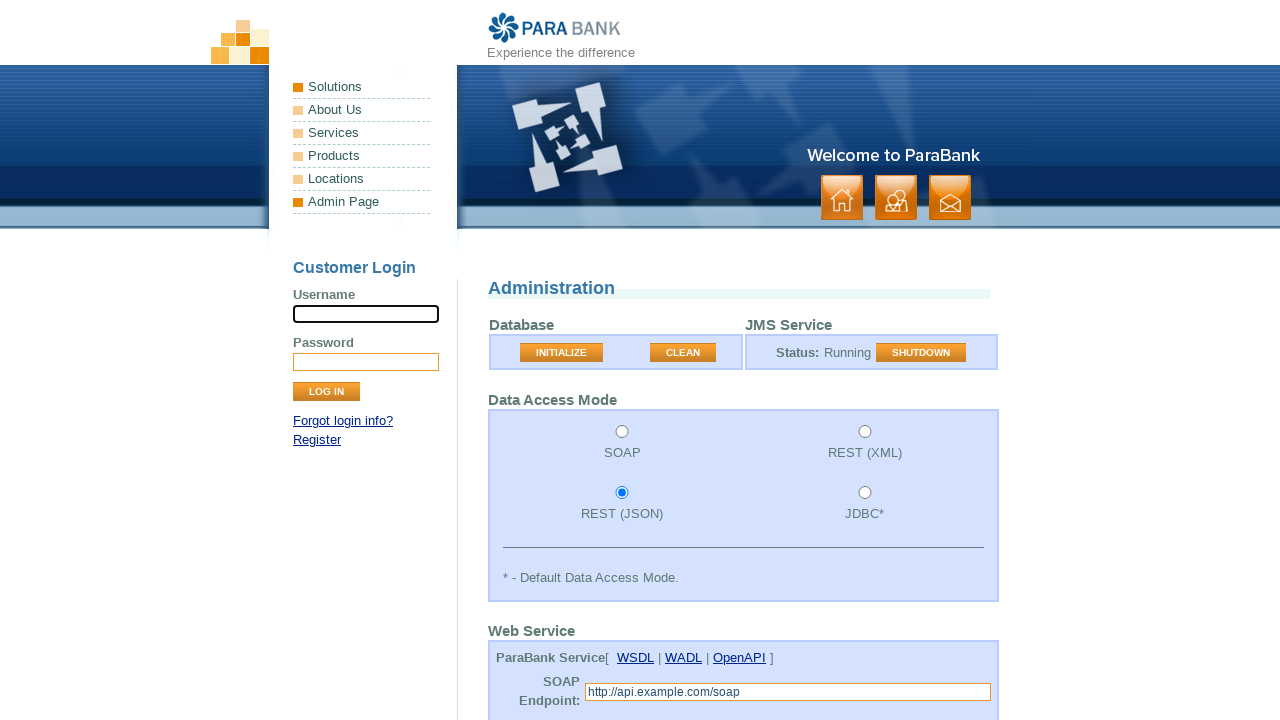

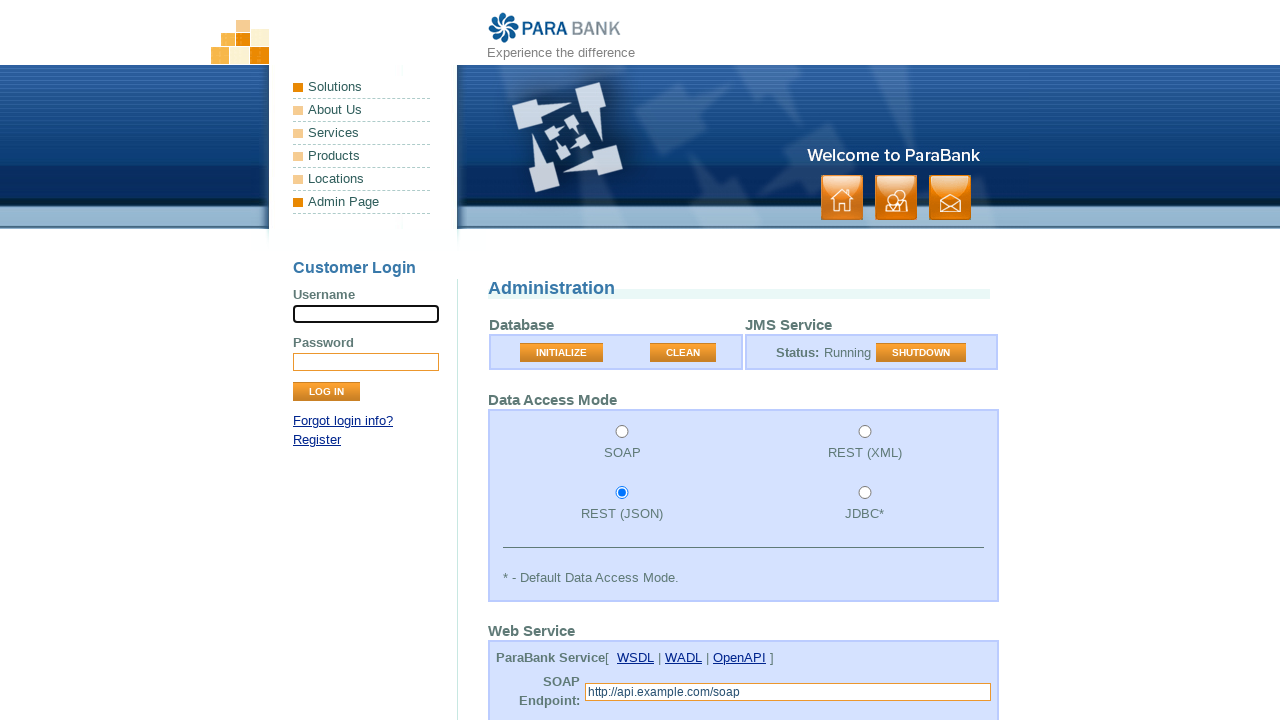